Navigates to the EaseMyTrip travel booking website

Starting URL: https://www.easemytrip.com/

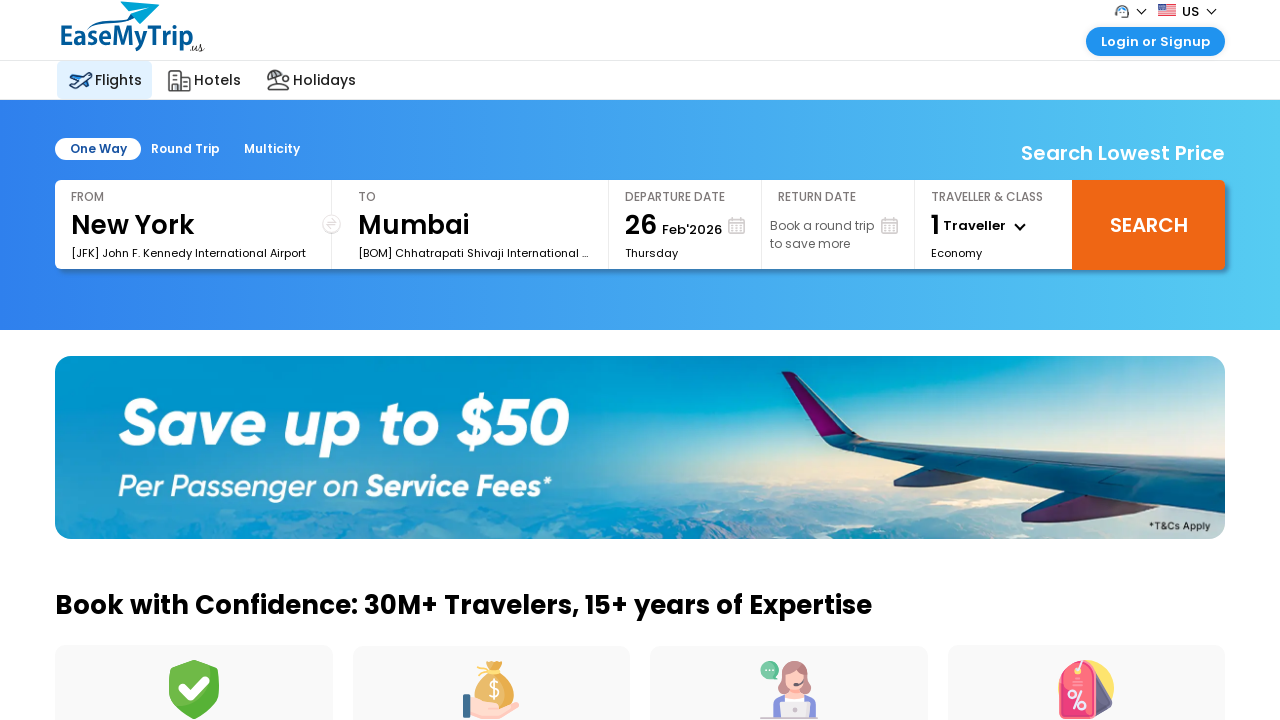

Navigated to EaseMyTrip travel booking website
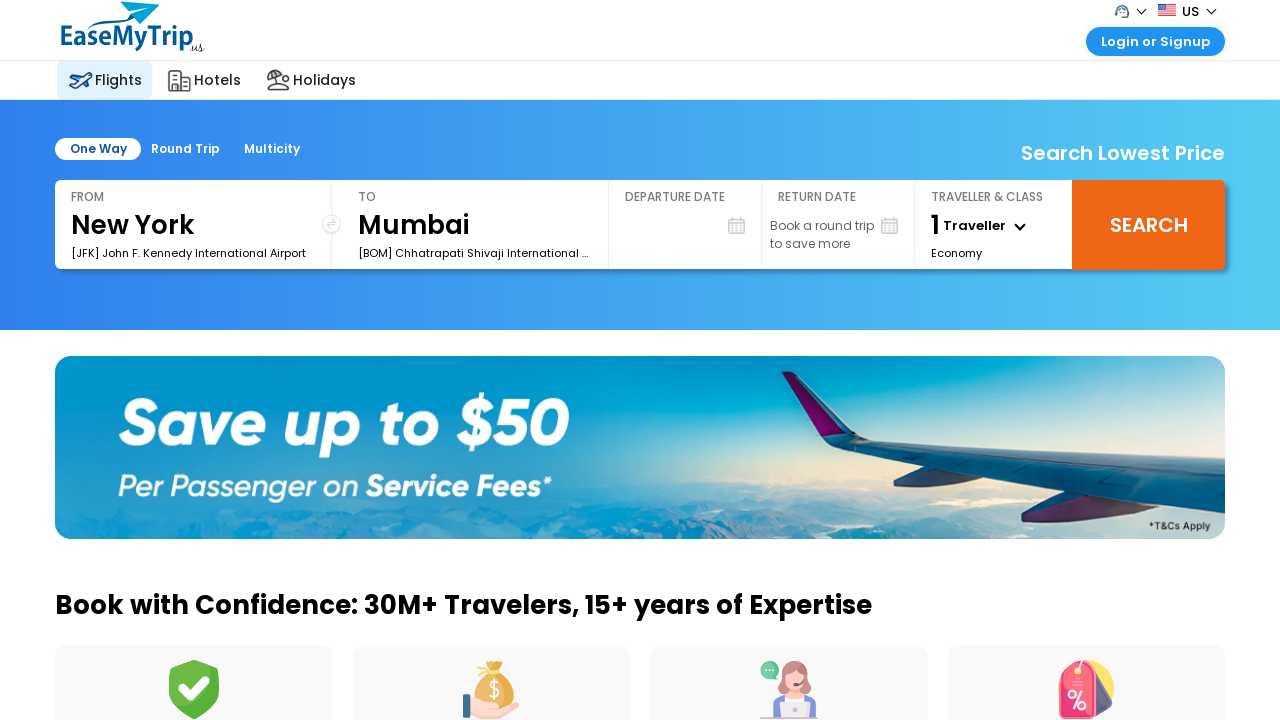

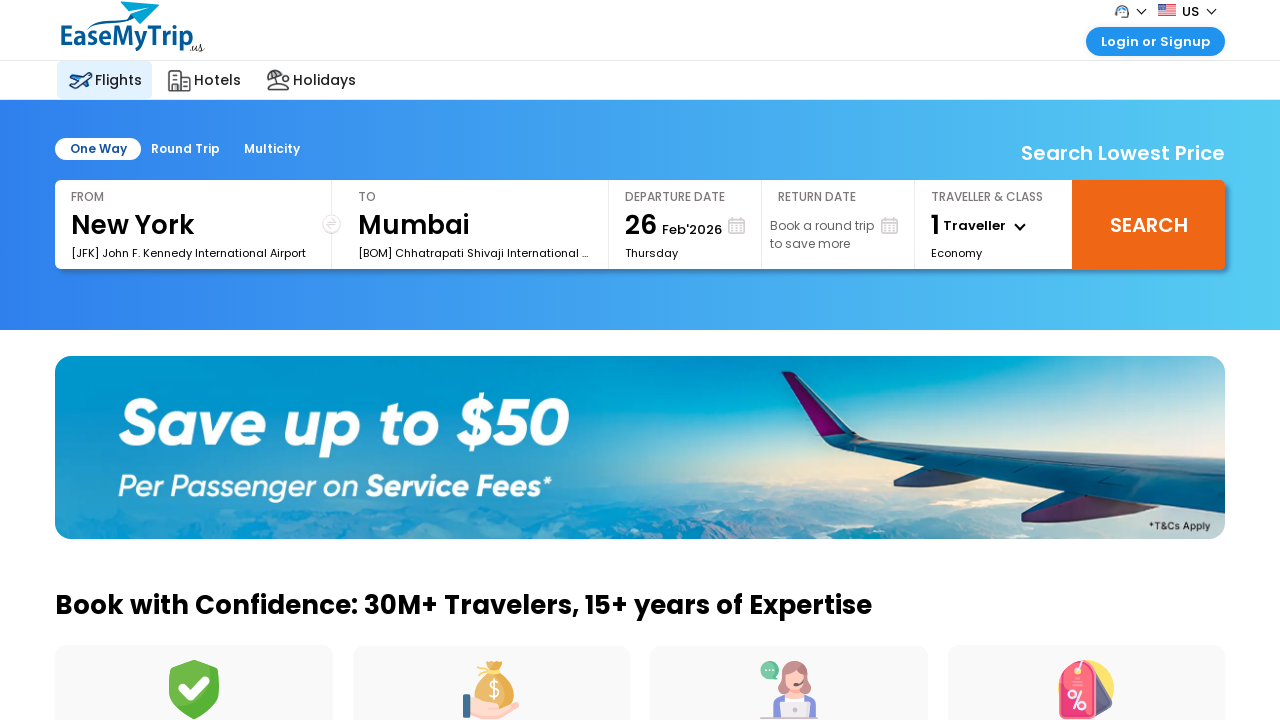